Tests dropdown functionality by navigating to the dropdown page and selecting the first option from the dropdown menu

Starting URL: http://the-internet.herokuapp.com/

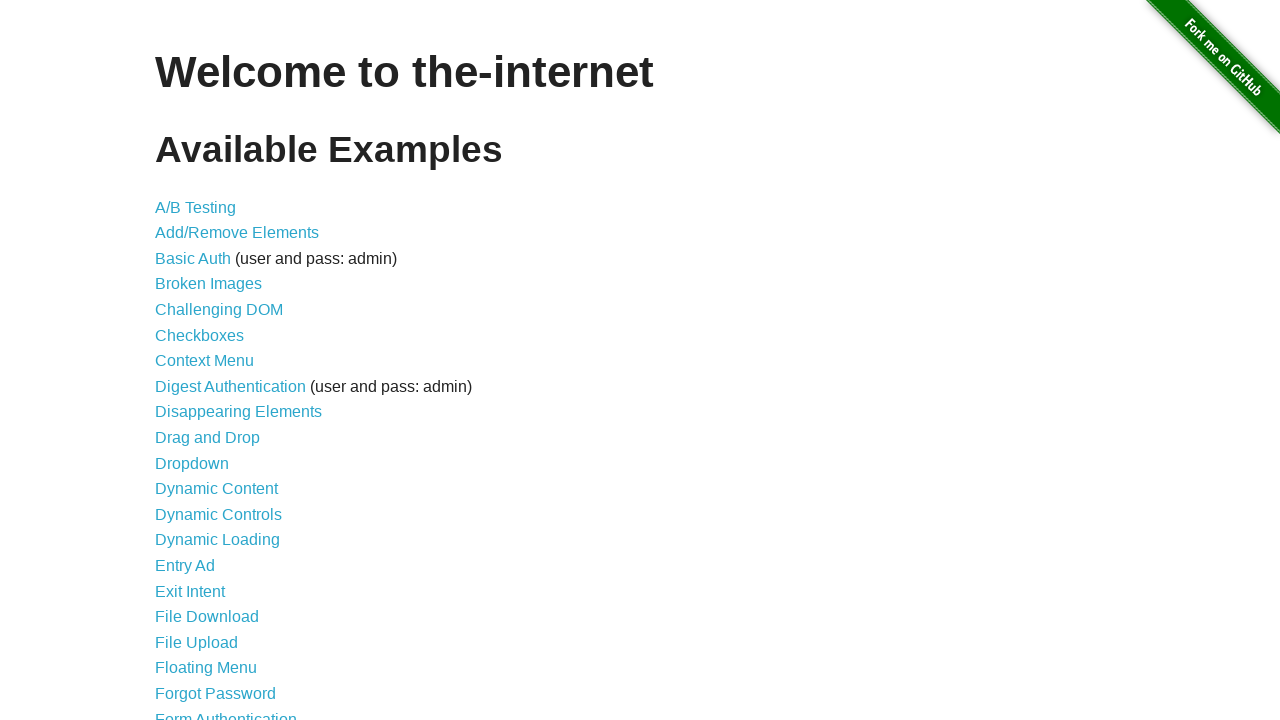

Clicked on Dropdown link to navigate to dropdown page at (192, 463) on text=Dropdown
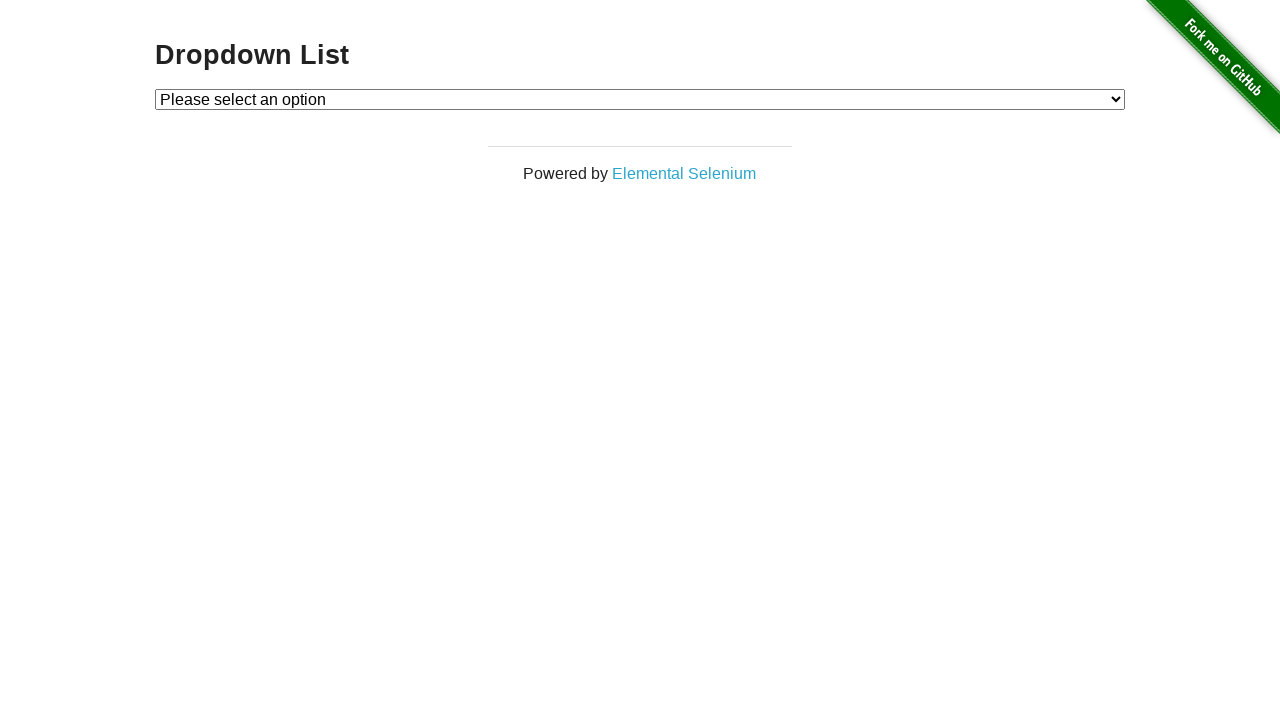

Clicked on dropdown to open it at (640, 99) on #dropdown
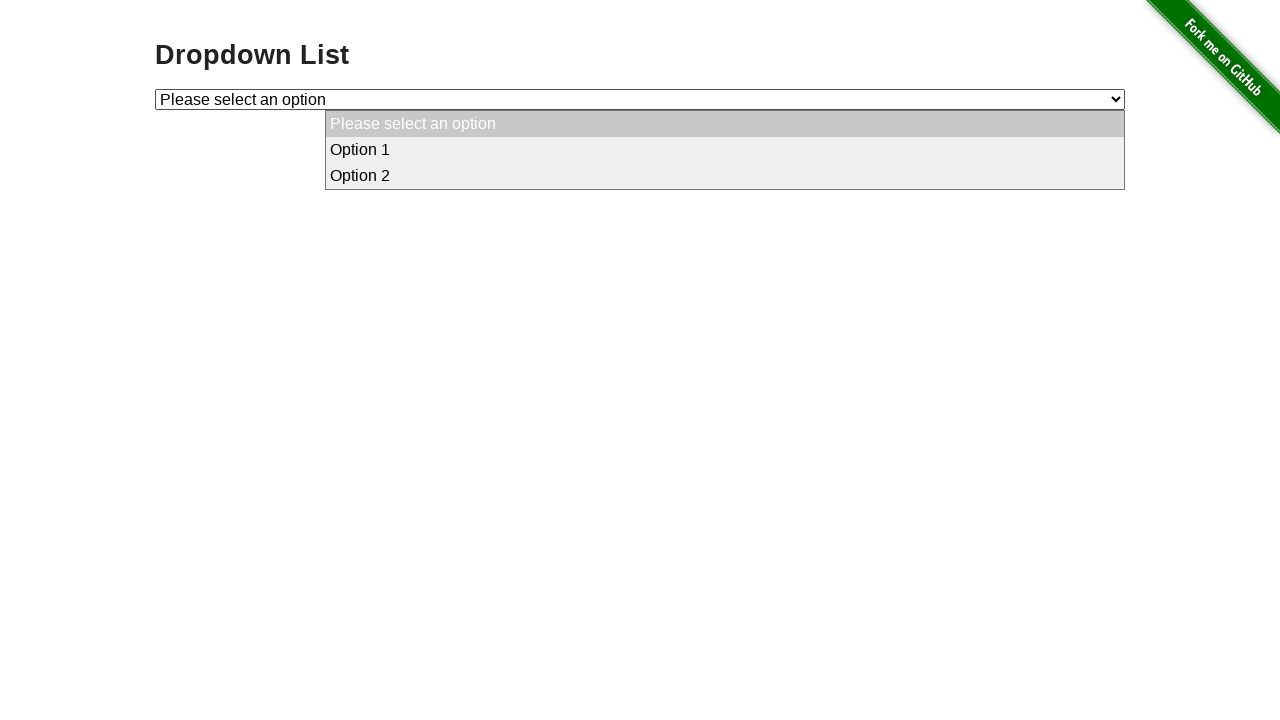

Selected option 1 from the dropdown menu on #dropdown
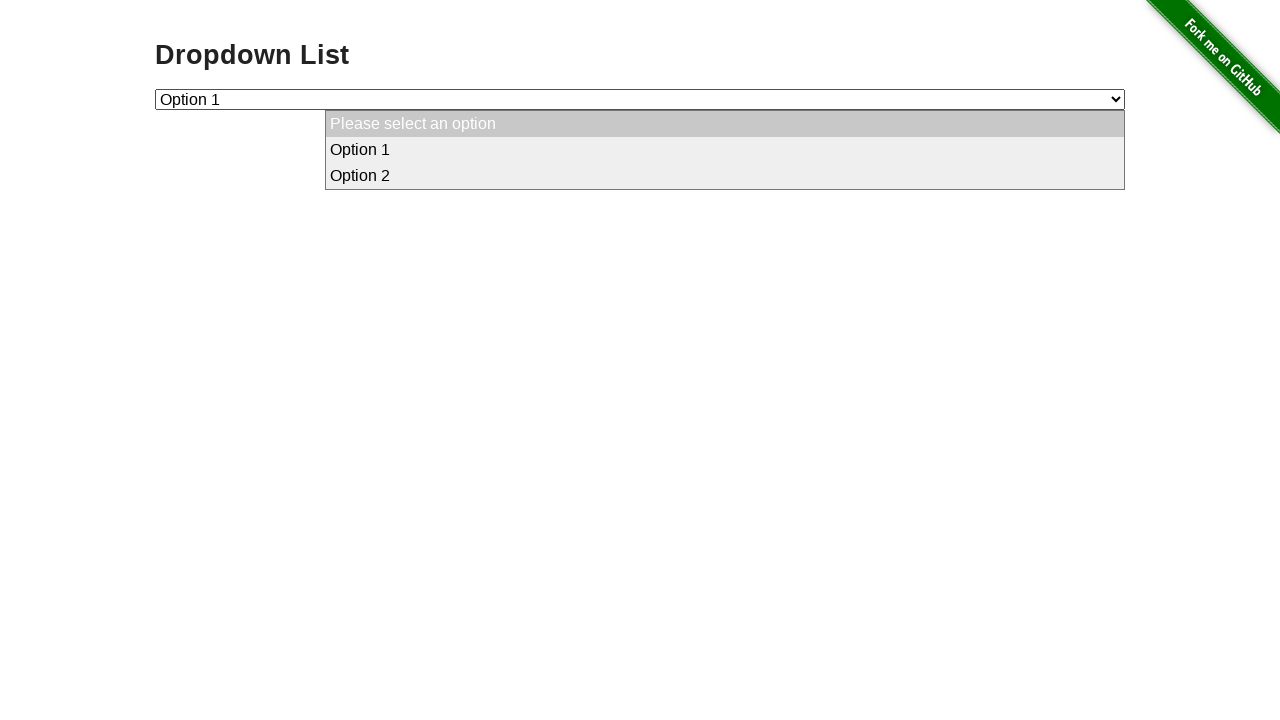

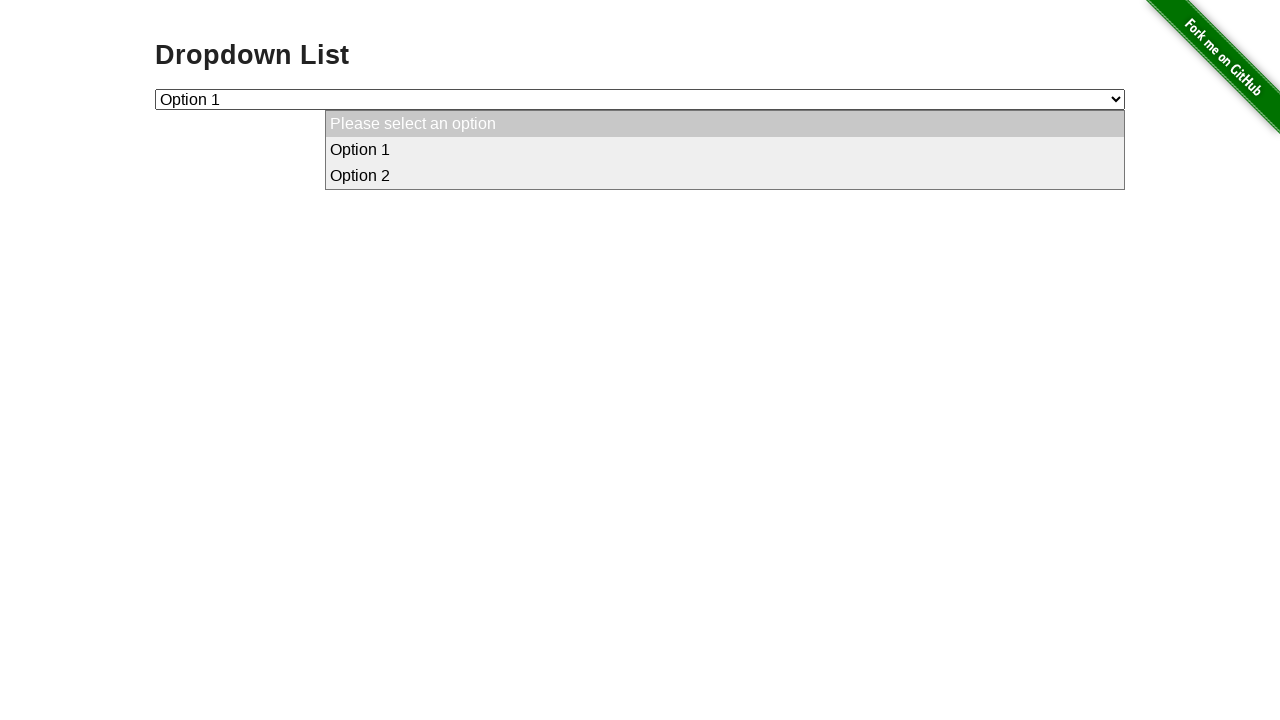